Tests adding a Samsung Galaxy S6 product to the shopping cart on demoblaze.com and verifies the product count in the cart equals 1.

Starting URL: https://www.demoblaze.com/

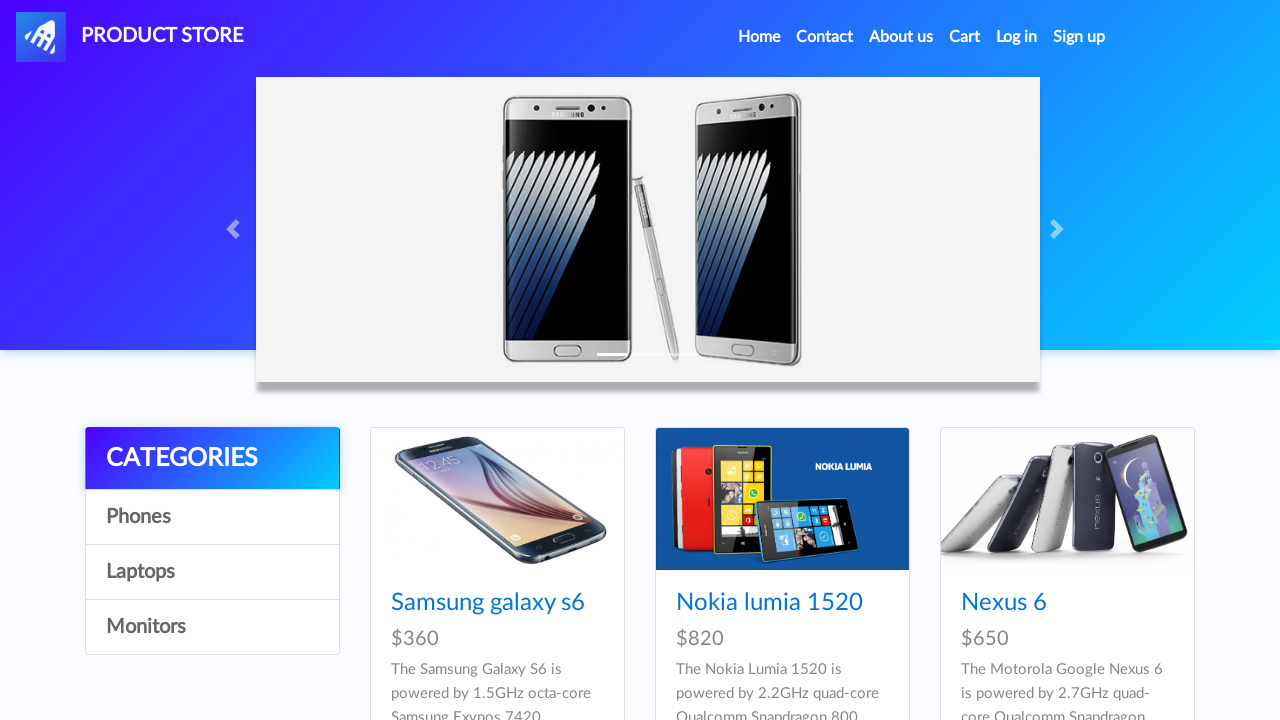

Clicked on Samsung Galaxy S6 product at (488, 603) on text=Samsung galaxy s6
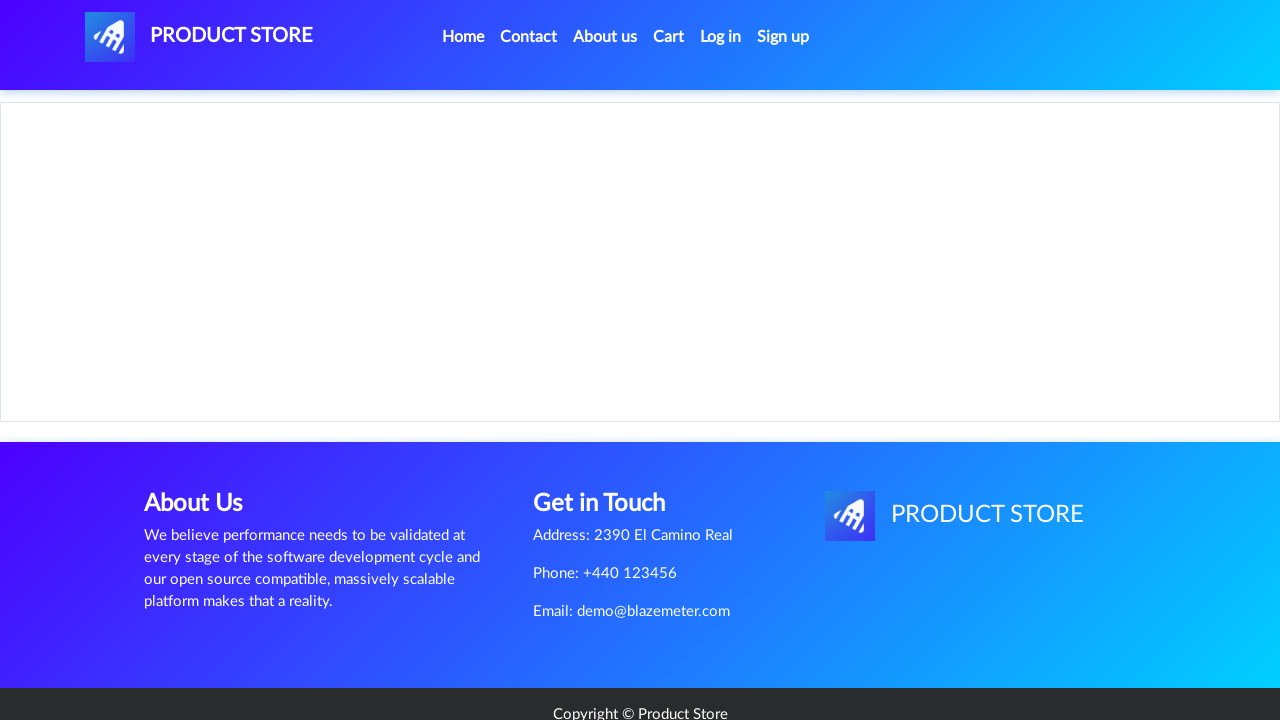

Product page loaded and product details visible
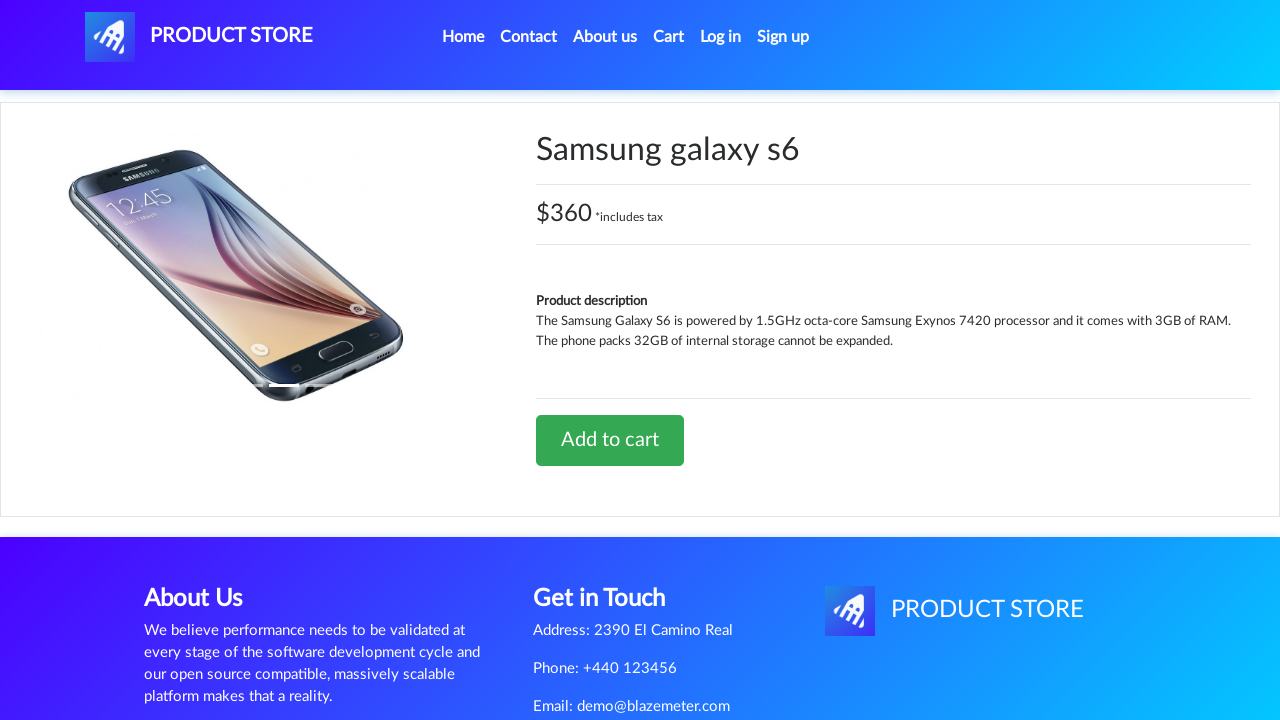

Clicked 'Add to cart' button at (610, 440) on text=Add to cart
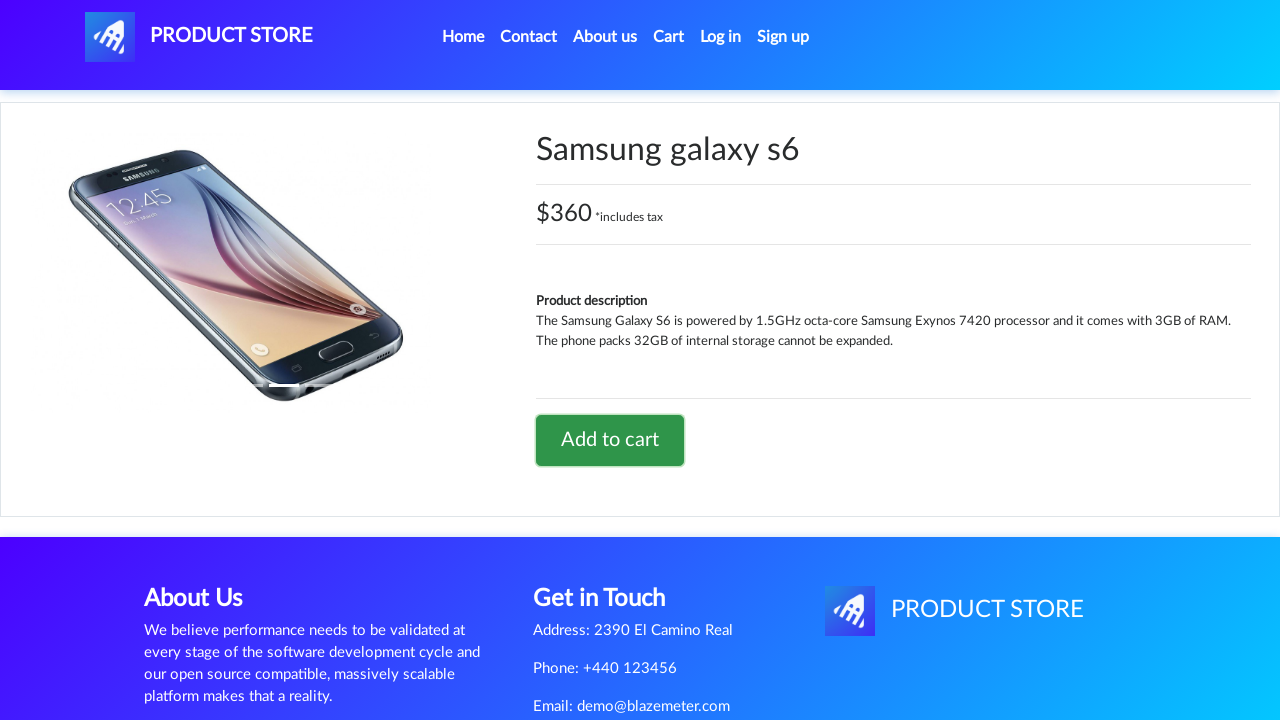

Set up dialog handler to accept alerts
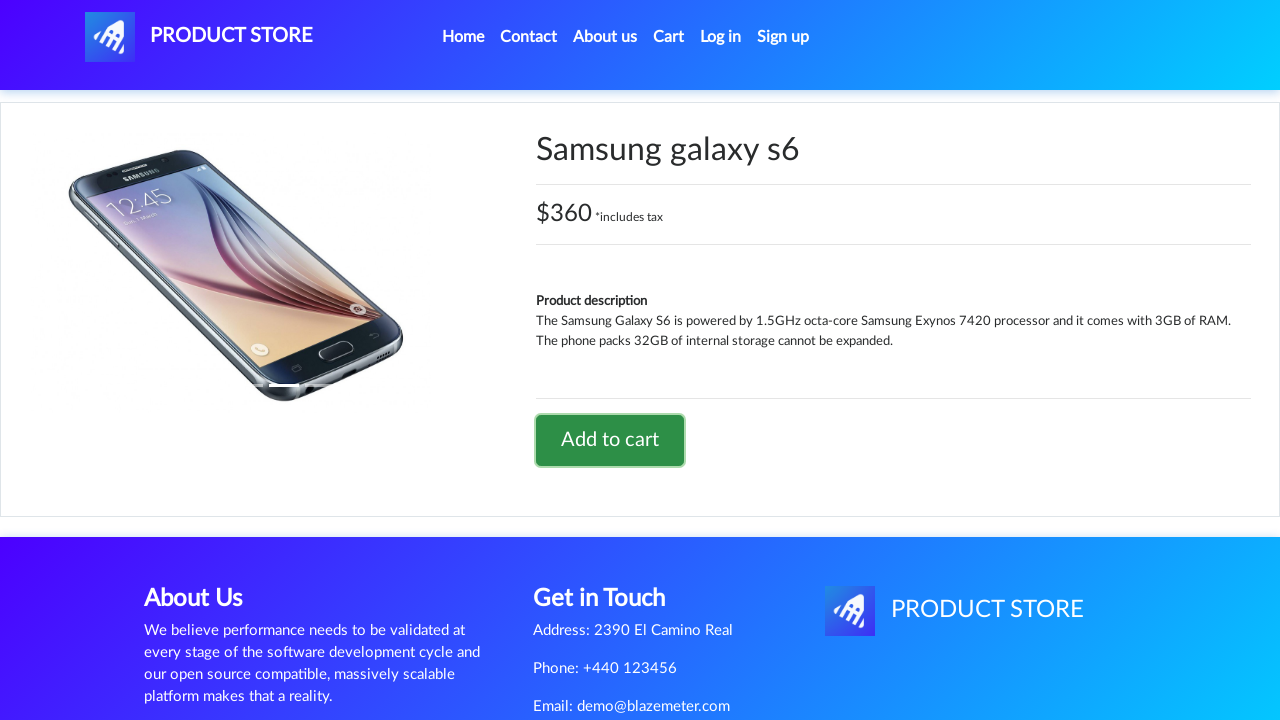

Waited for alert to appear and be handled
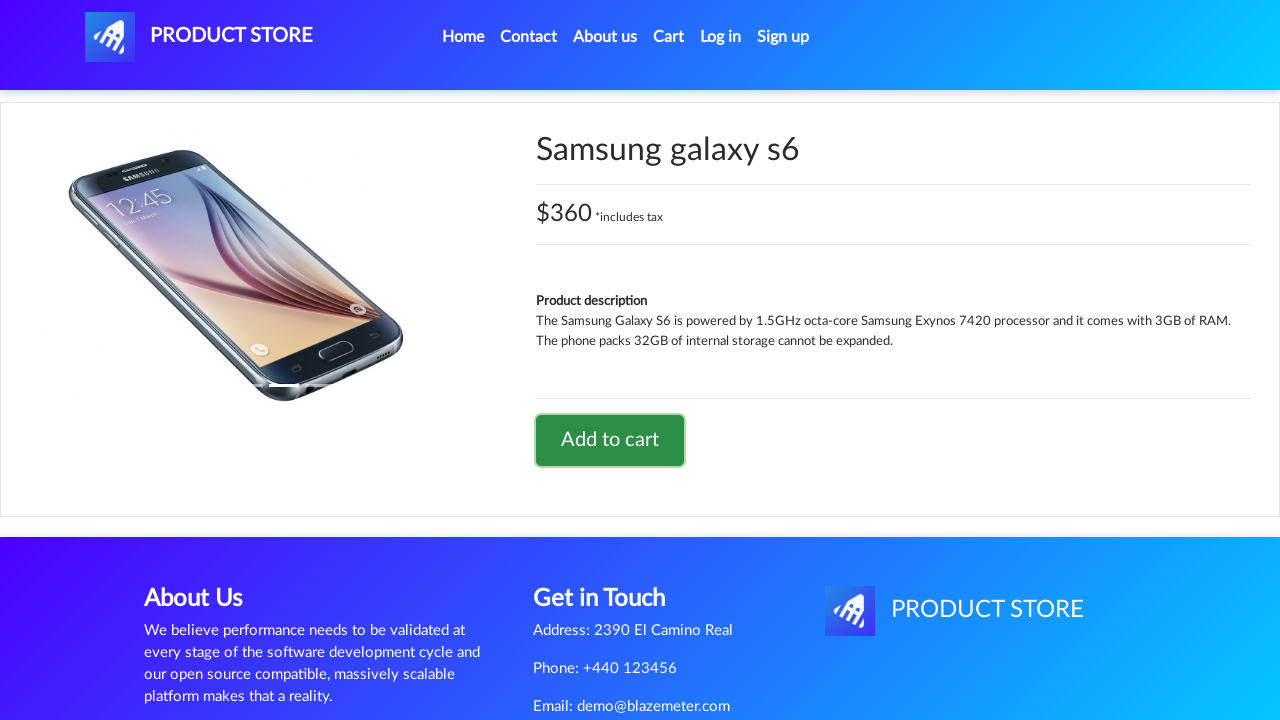

Clicked on cart icon to navigate to shopping cart at (669, 37) on #cartur
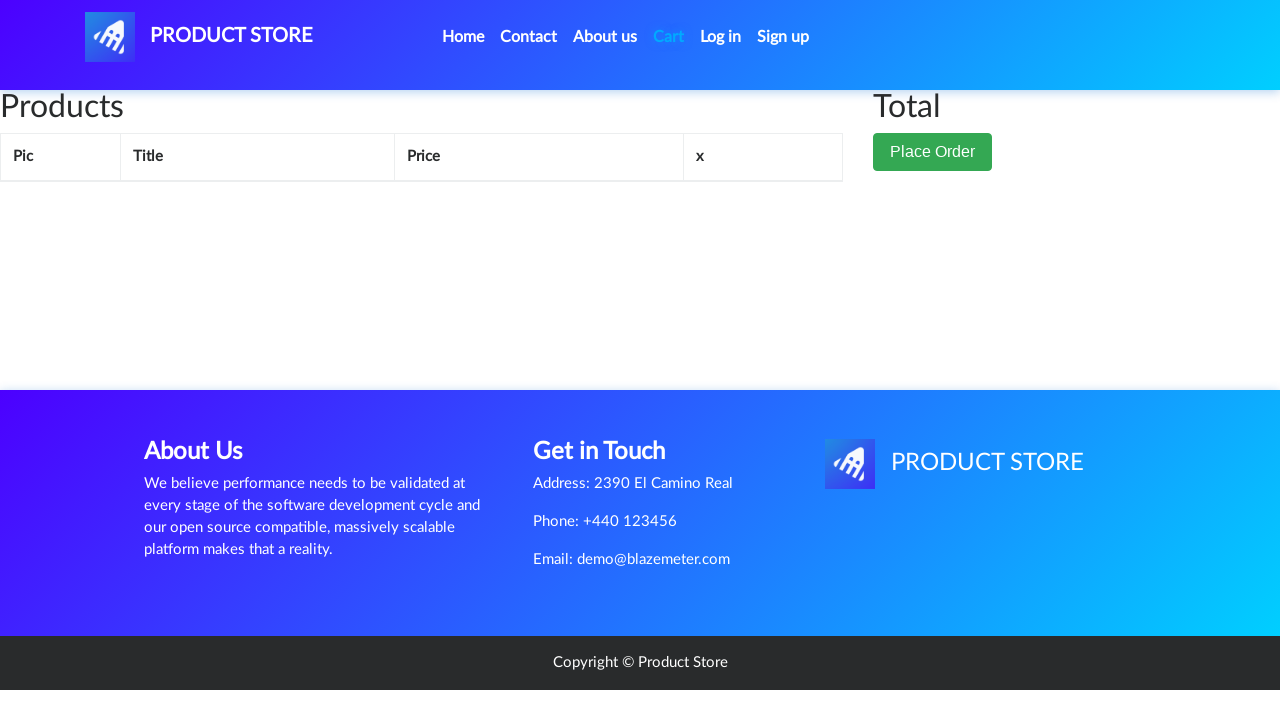

Cart page loaded and product rows visible
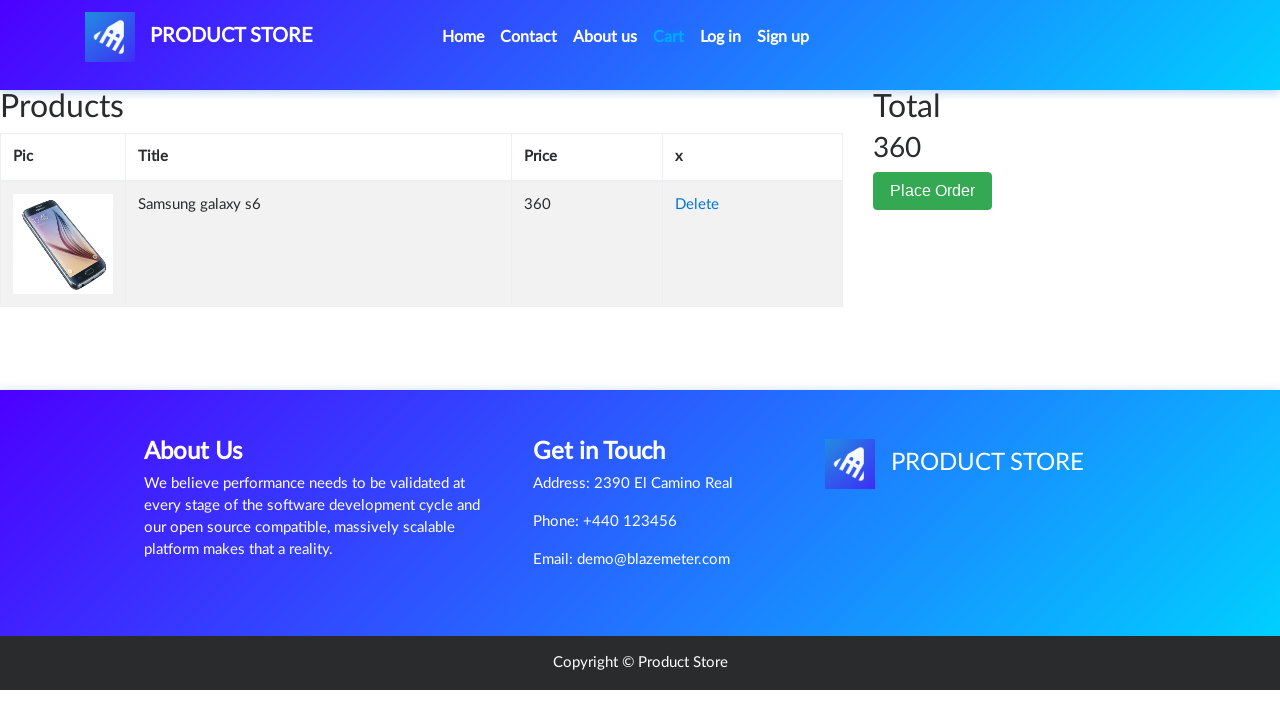

Counted 1 product row(s) in cart
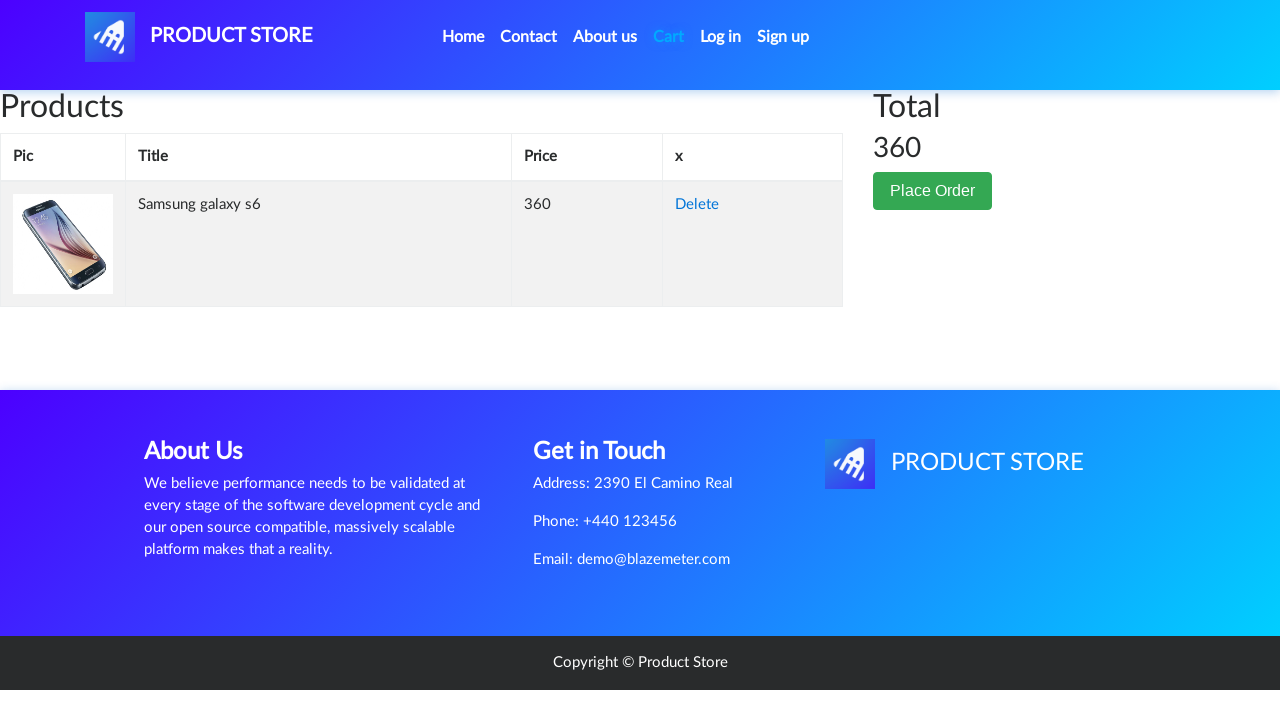

Verified that exactly 1 product is in the cart
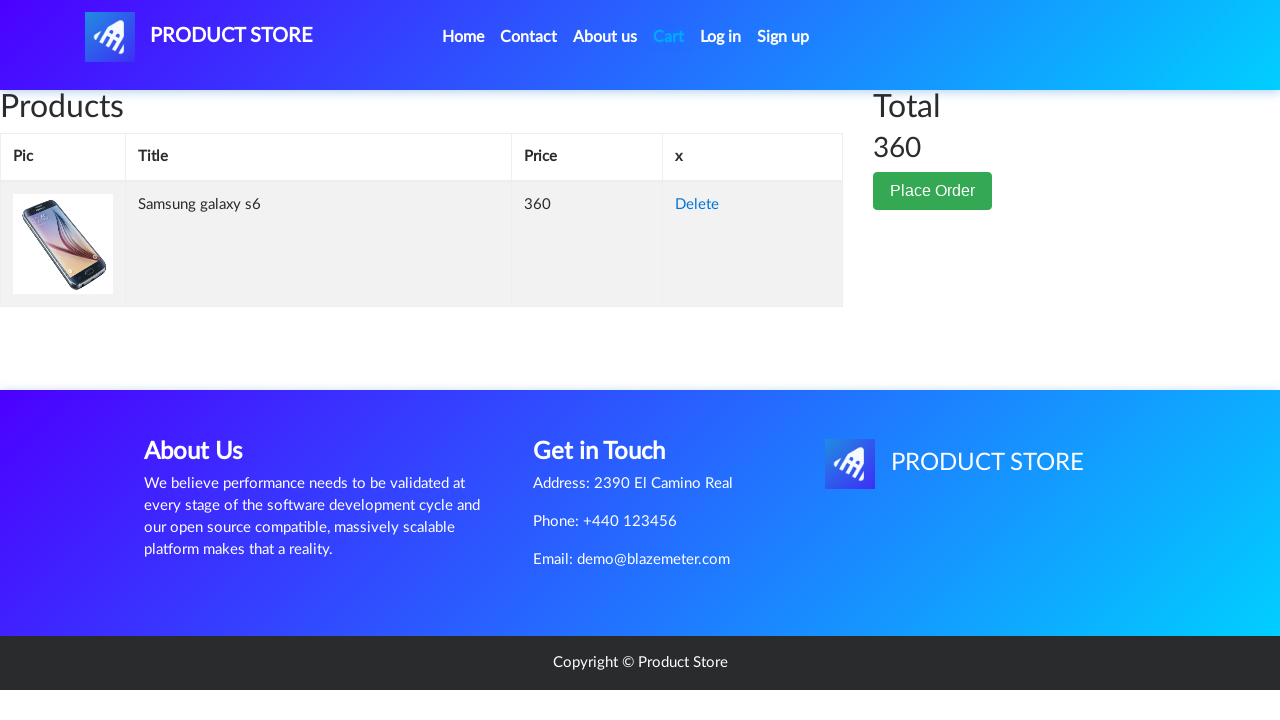

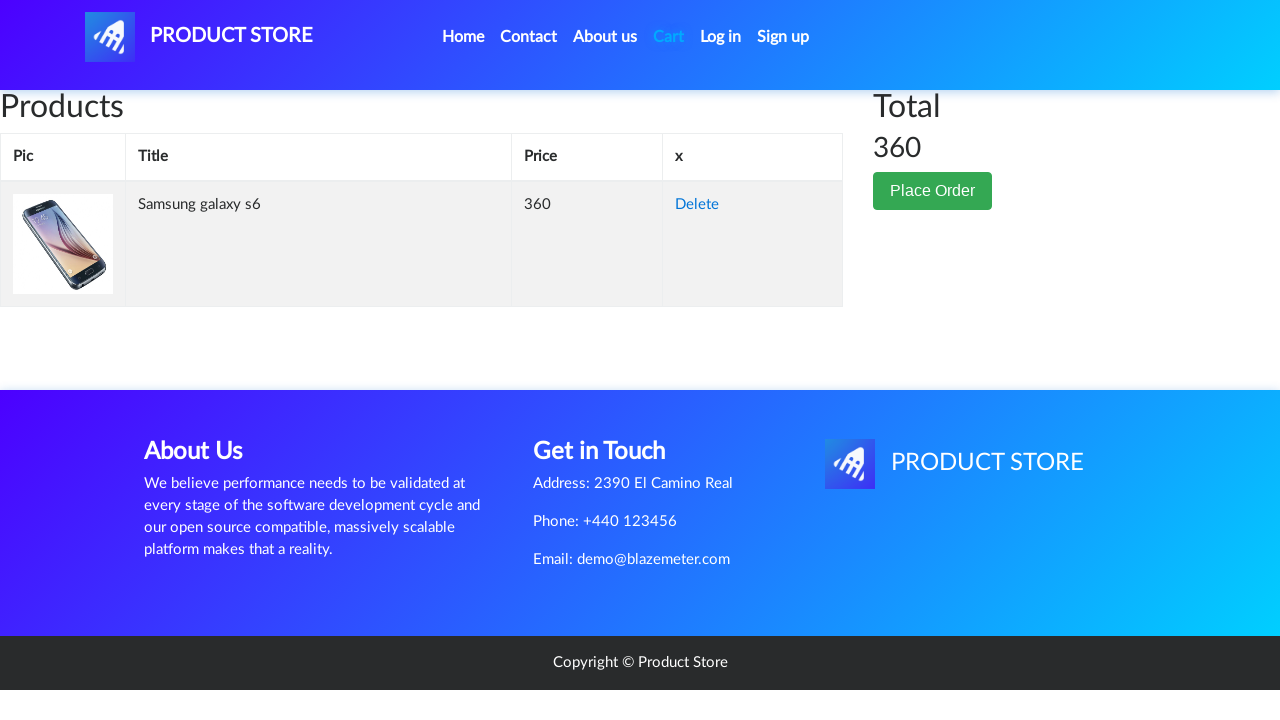